Navigates to a QA automation practice site and clicks on a file upload link element

Starting URL: https://qa-automation-practice.netlify.app/

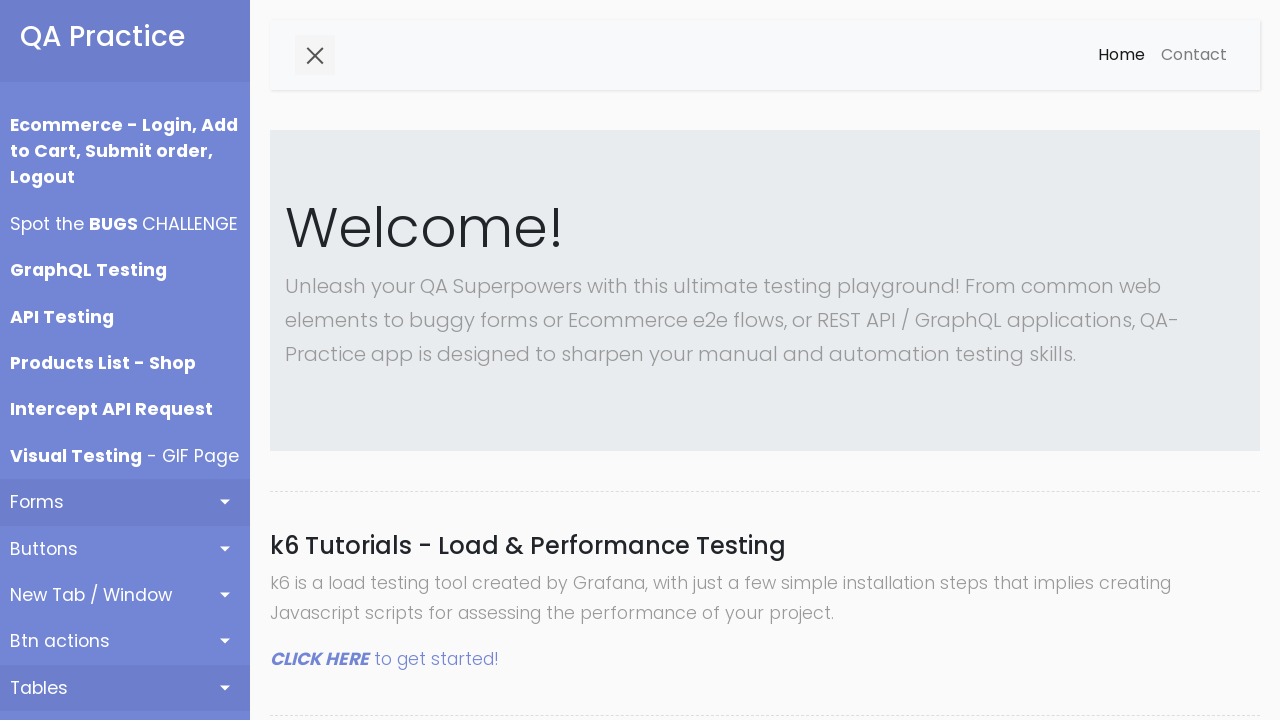

Clicked on the file upload link element at (125, 360) on xpath=//a[contains(@id,'file-upload')]
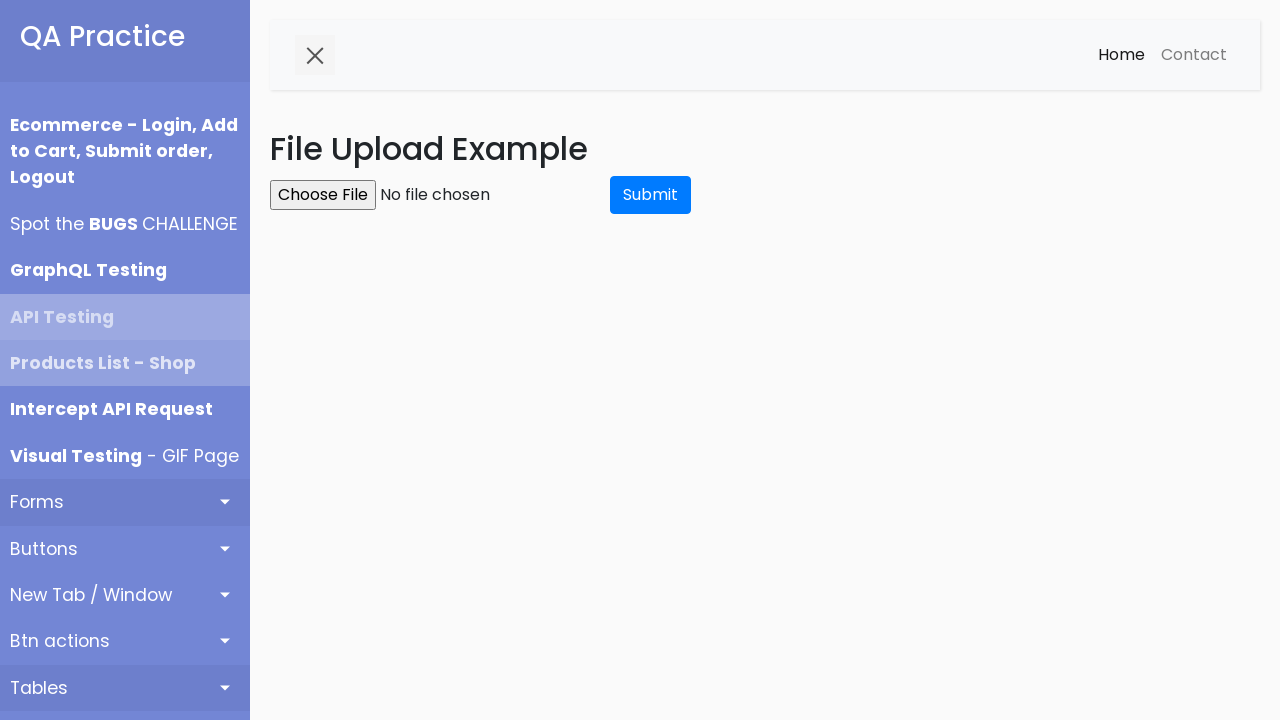

Waited for page to load (networkidle state)
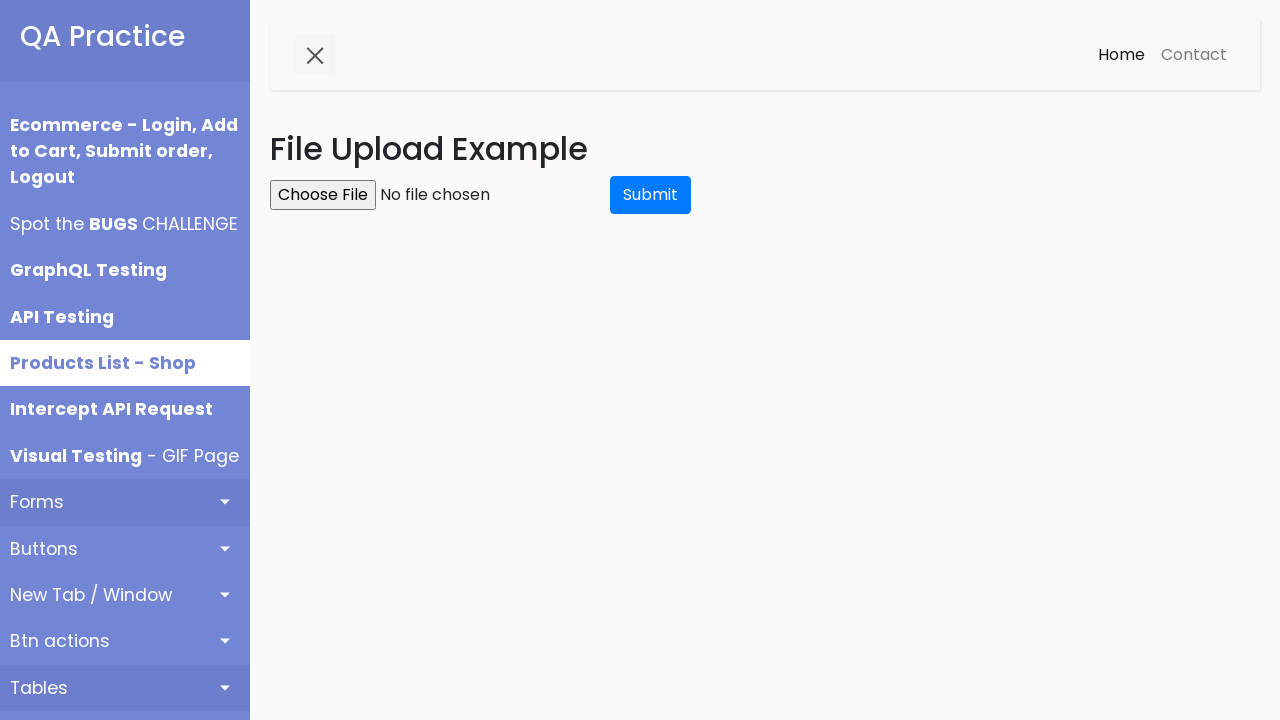

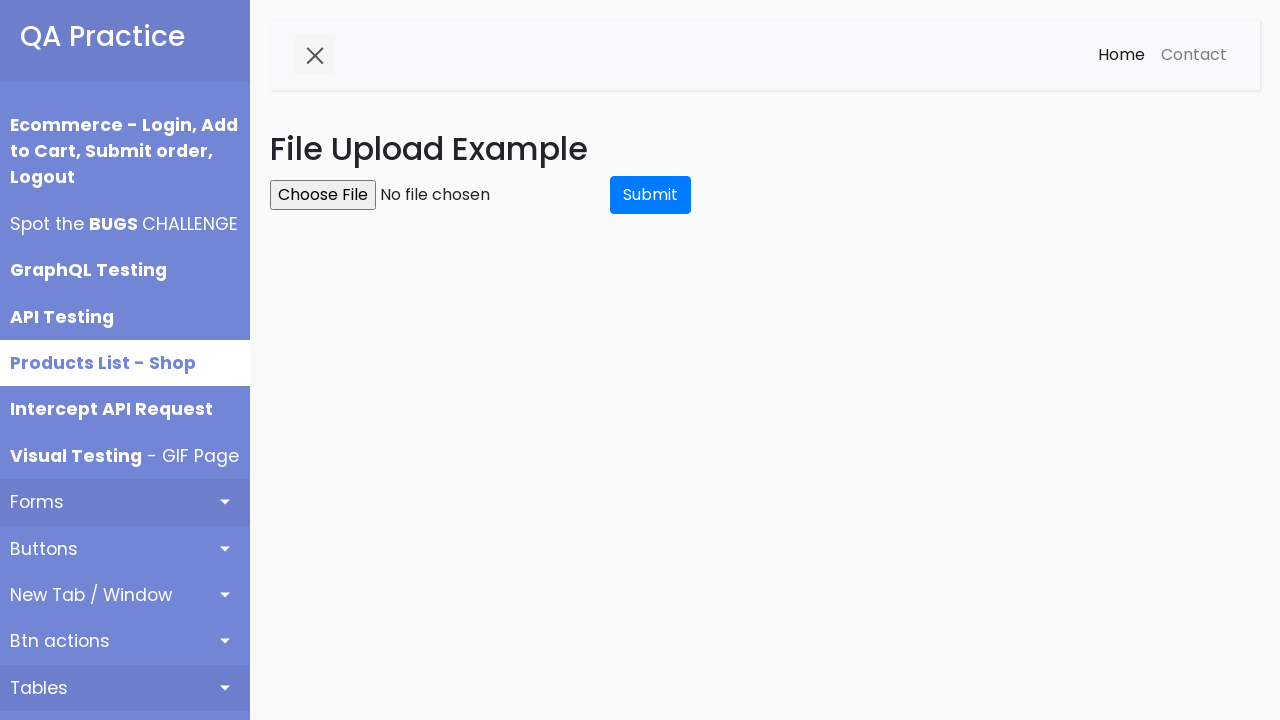